Verifies that all div elements with id attributes have unique IDs

Starting URL: https://mvnrepository.com/

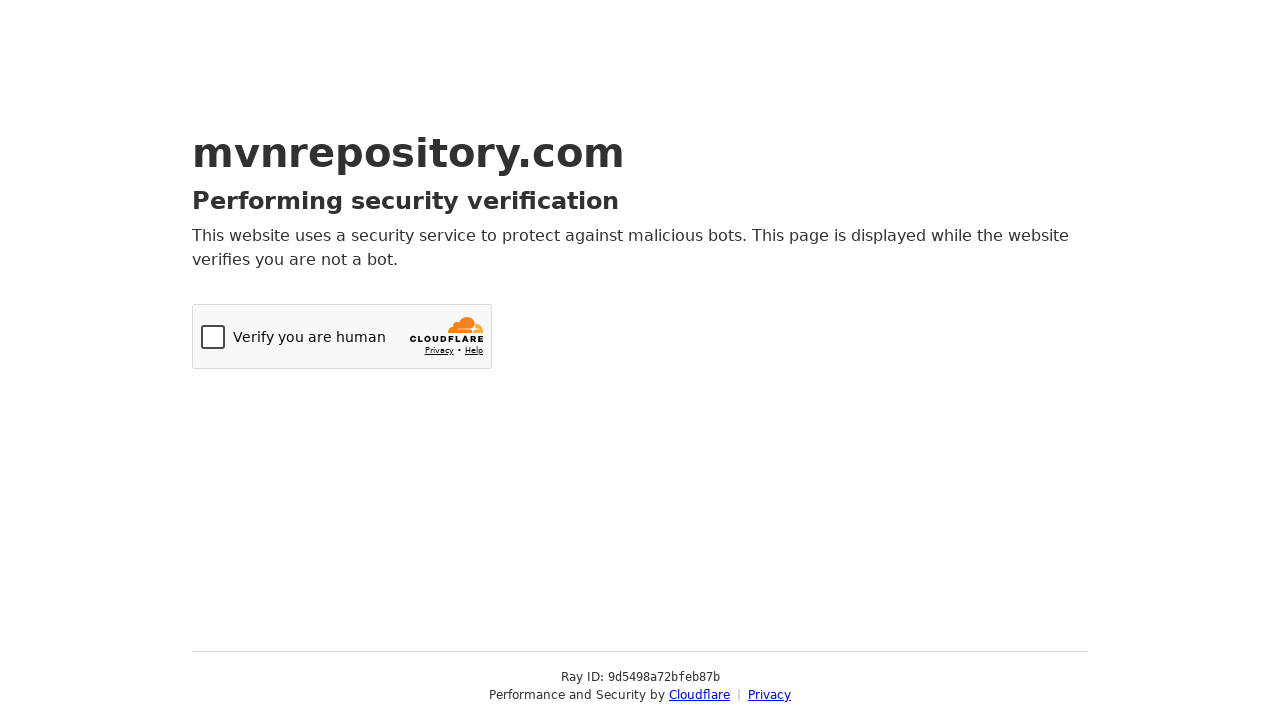

Navigated to https://mvnrepository.com/
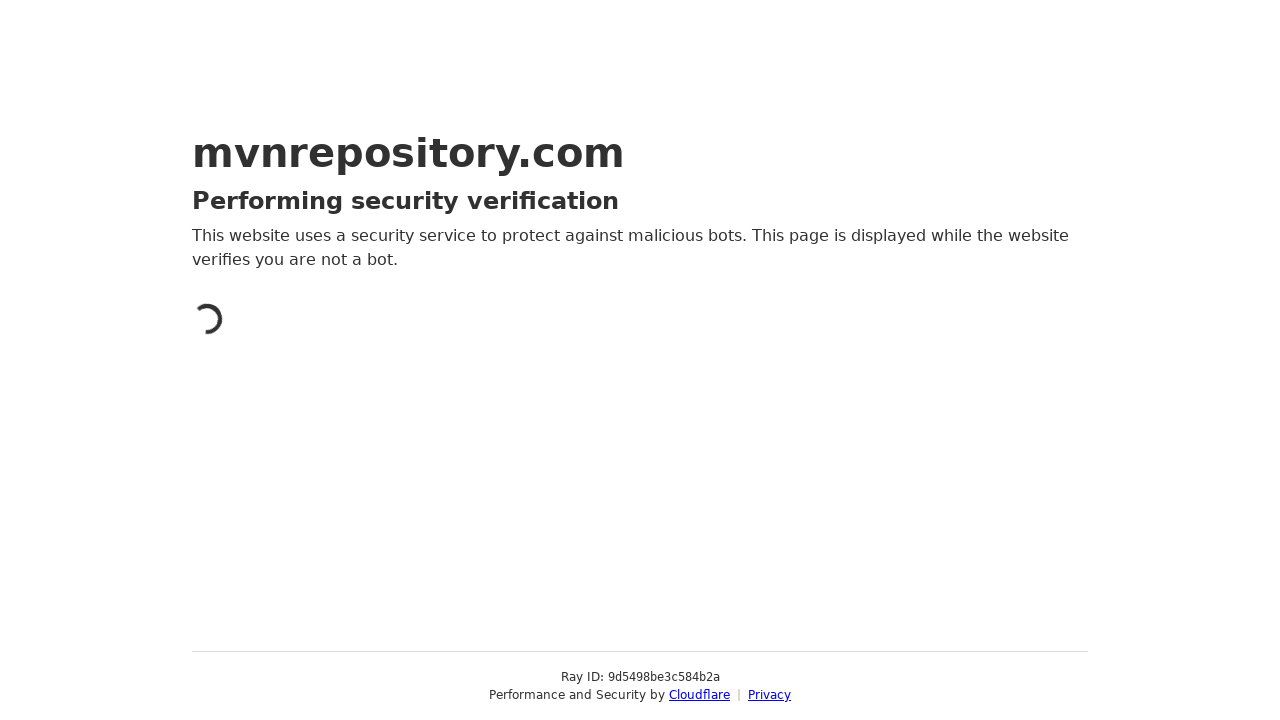

Located all div elements with id attributes
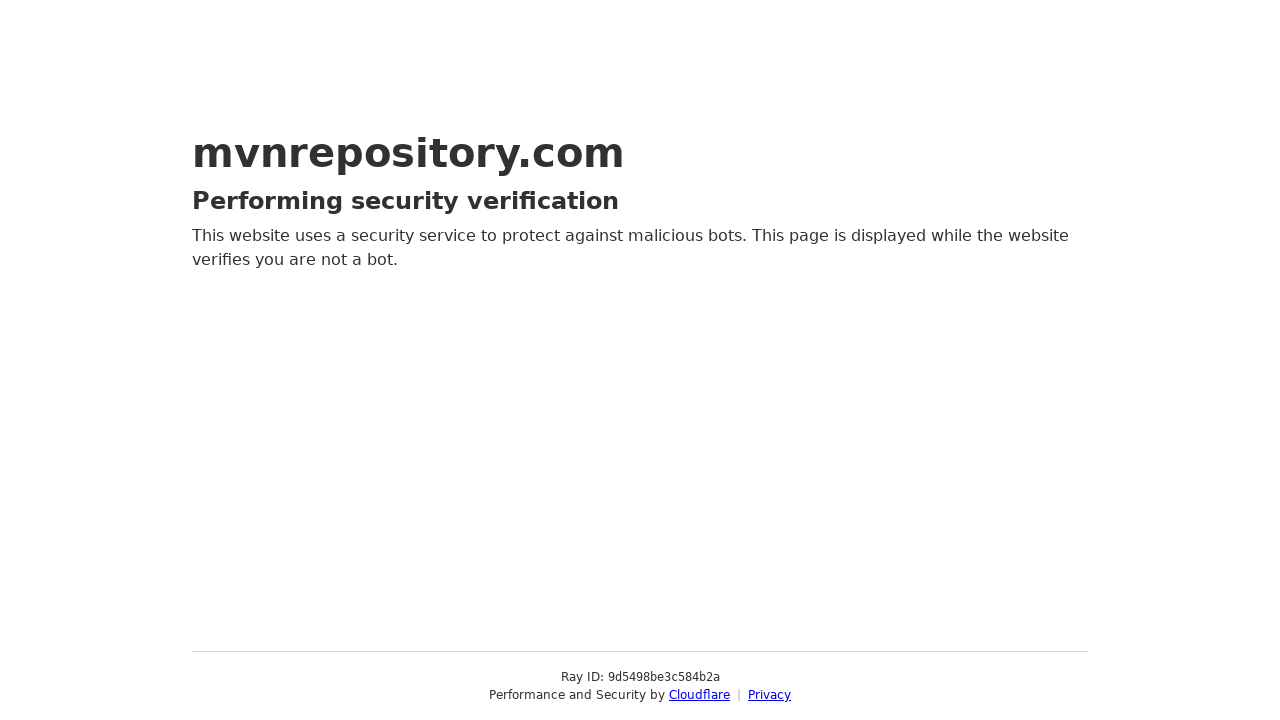

Extracted 3 IDs from div elements
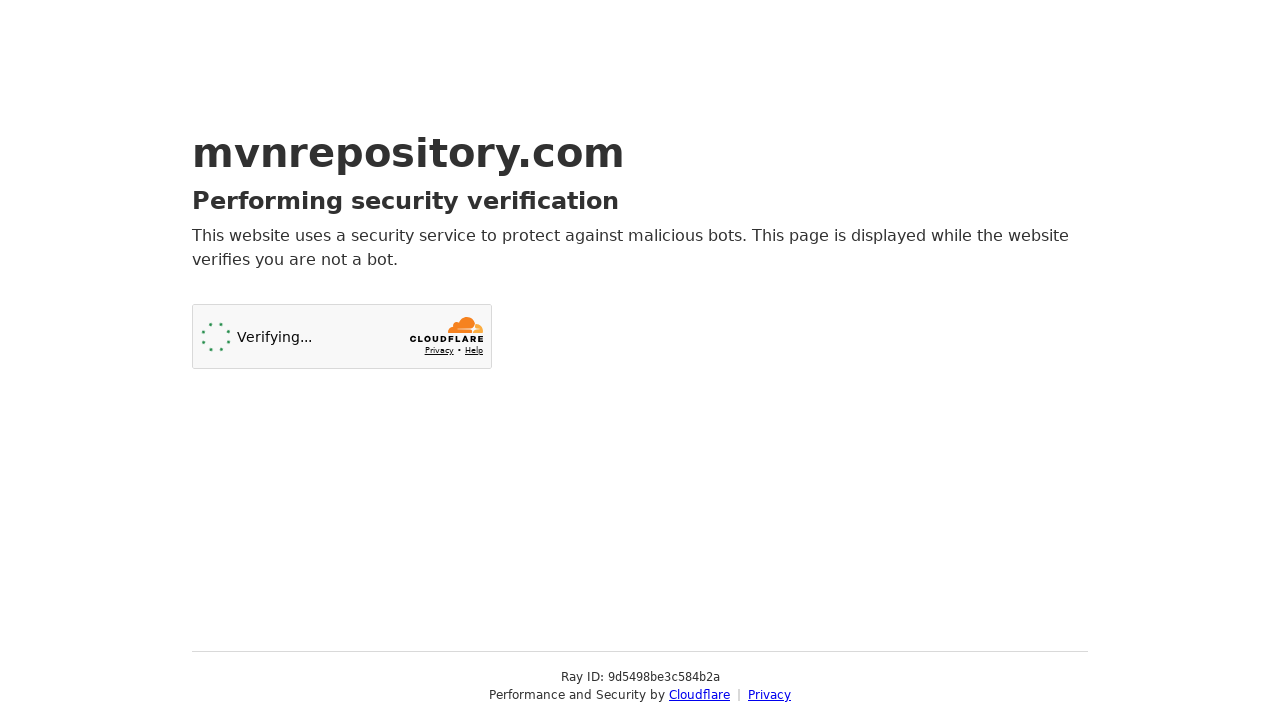

Created set of unique IDs: 3 unique values
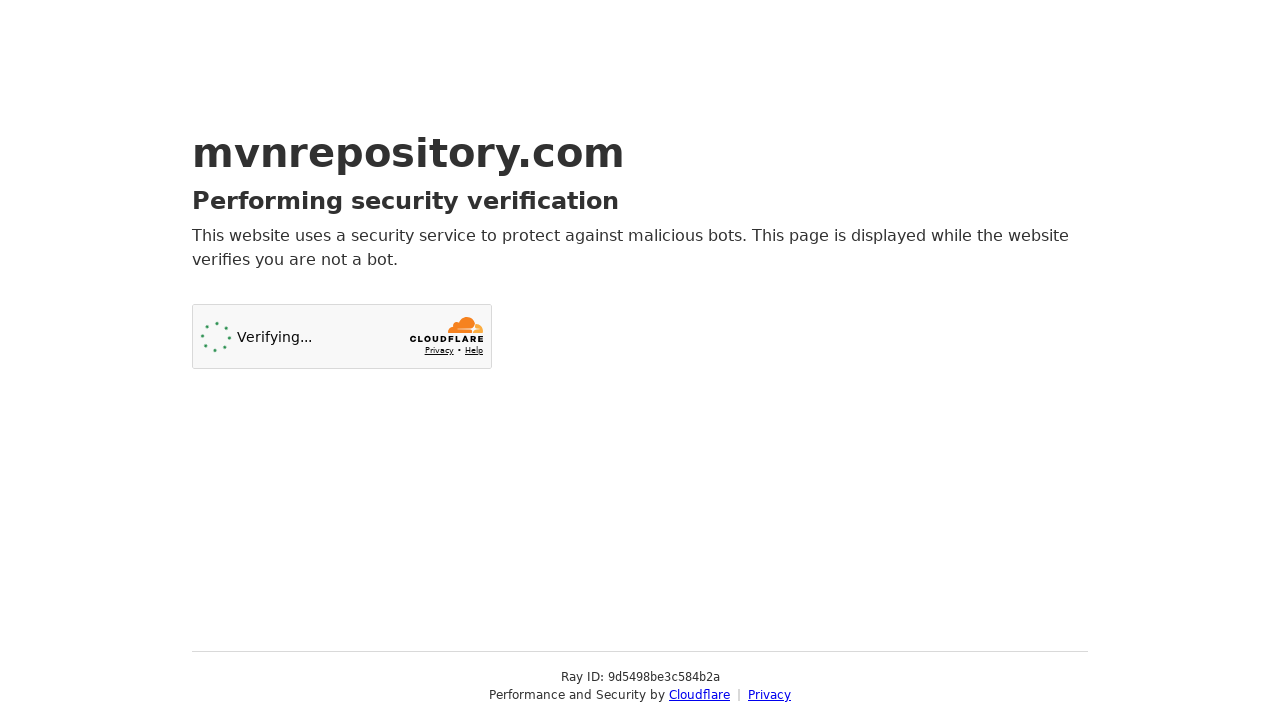

Verified all div IDs are unique - test passed
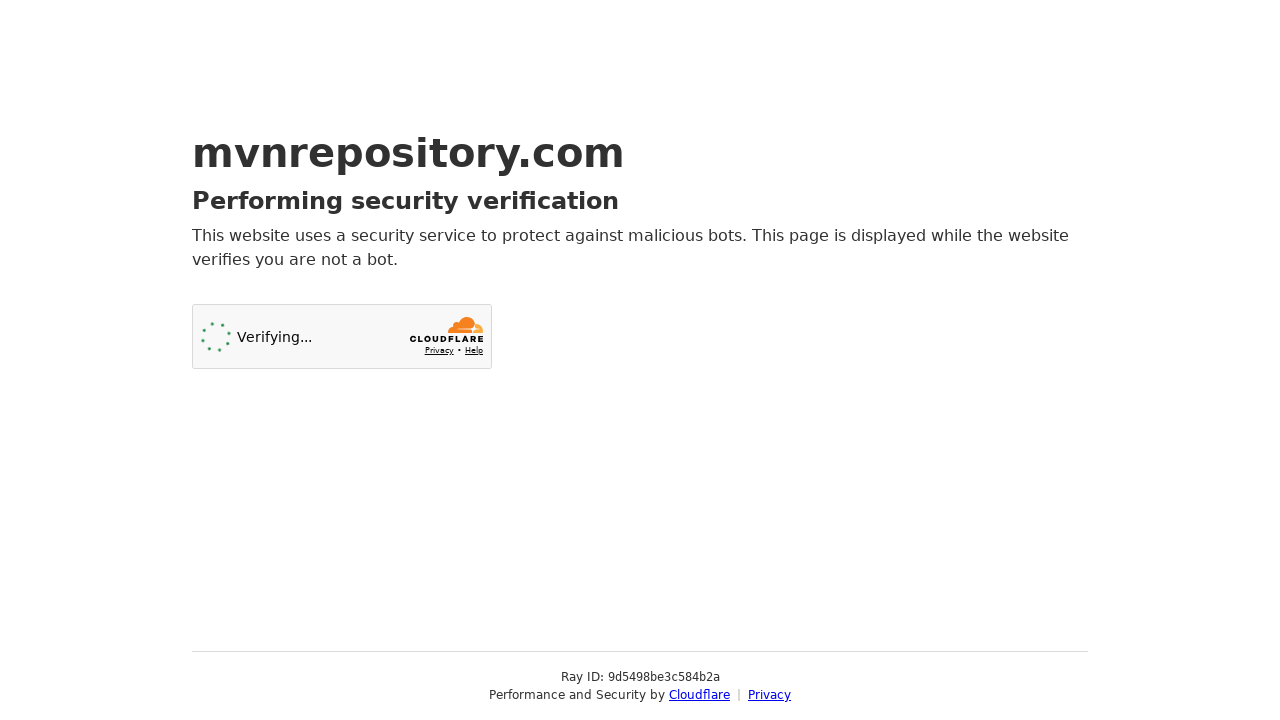

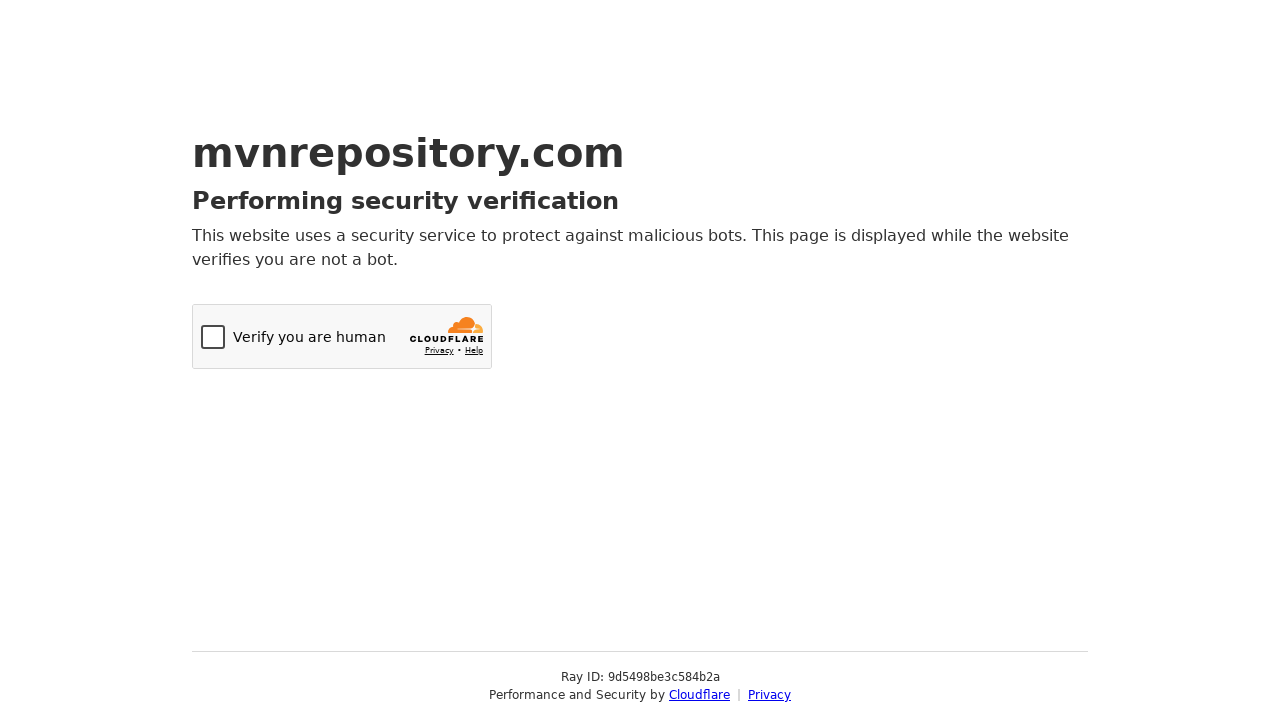